Tests a form submission by filling in name, phone, and email fields with generated data and clicking the submit button

Starting URL: https://leidosilencio.paginas.digital/leidosilencio

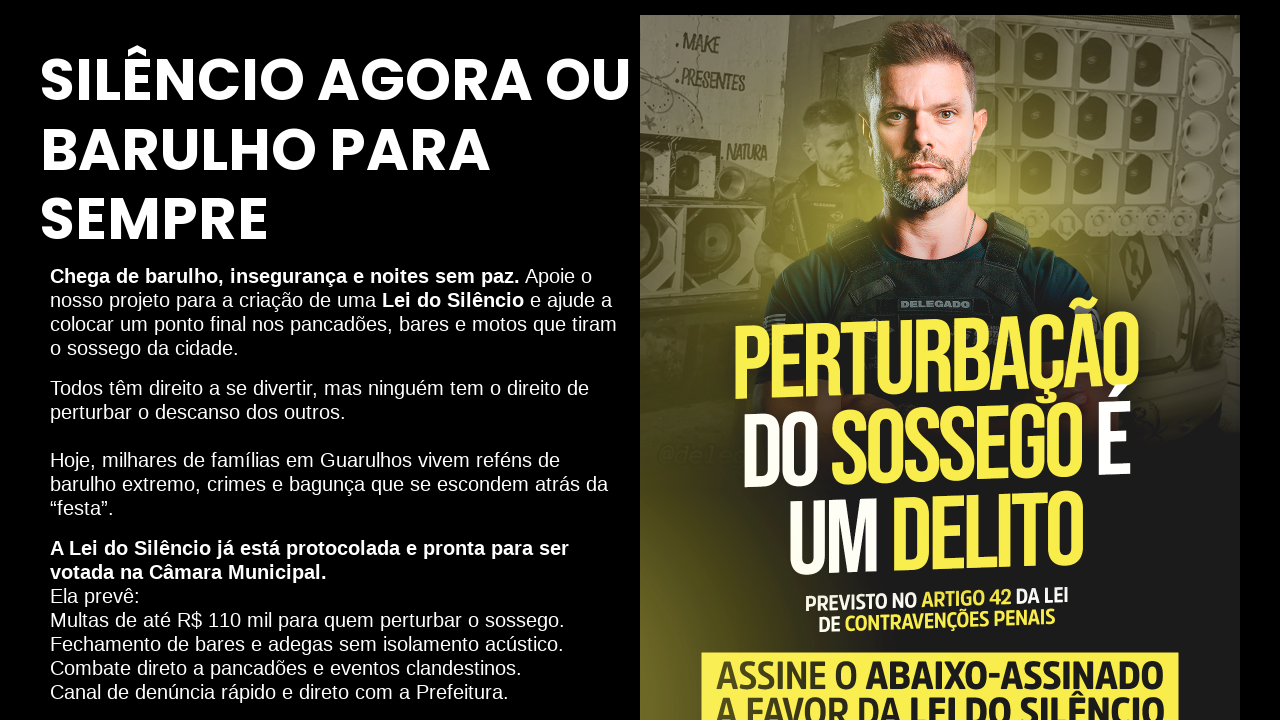

Waited for form to load - name field selector found
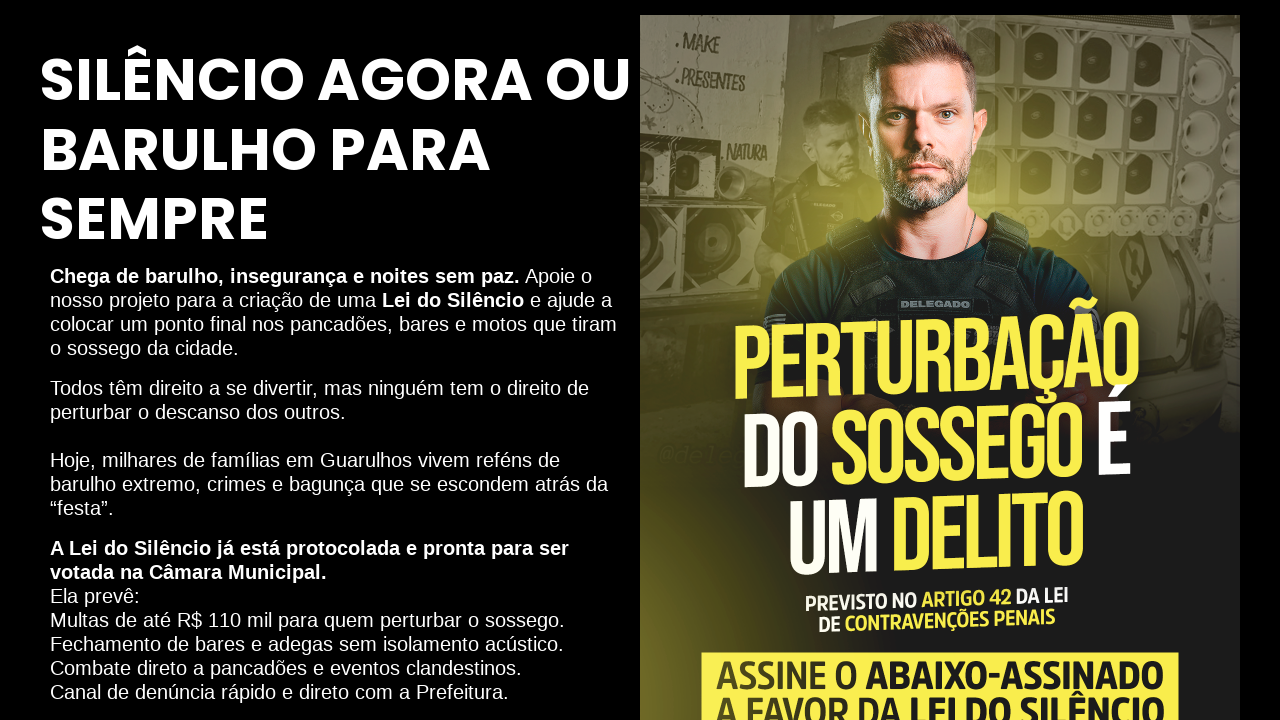

Filled in name field with 'Carlos Oliveira' on input[name='name']
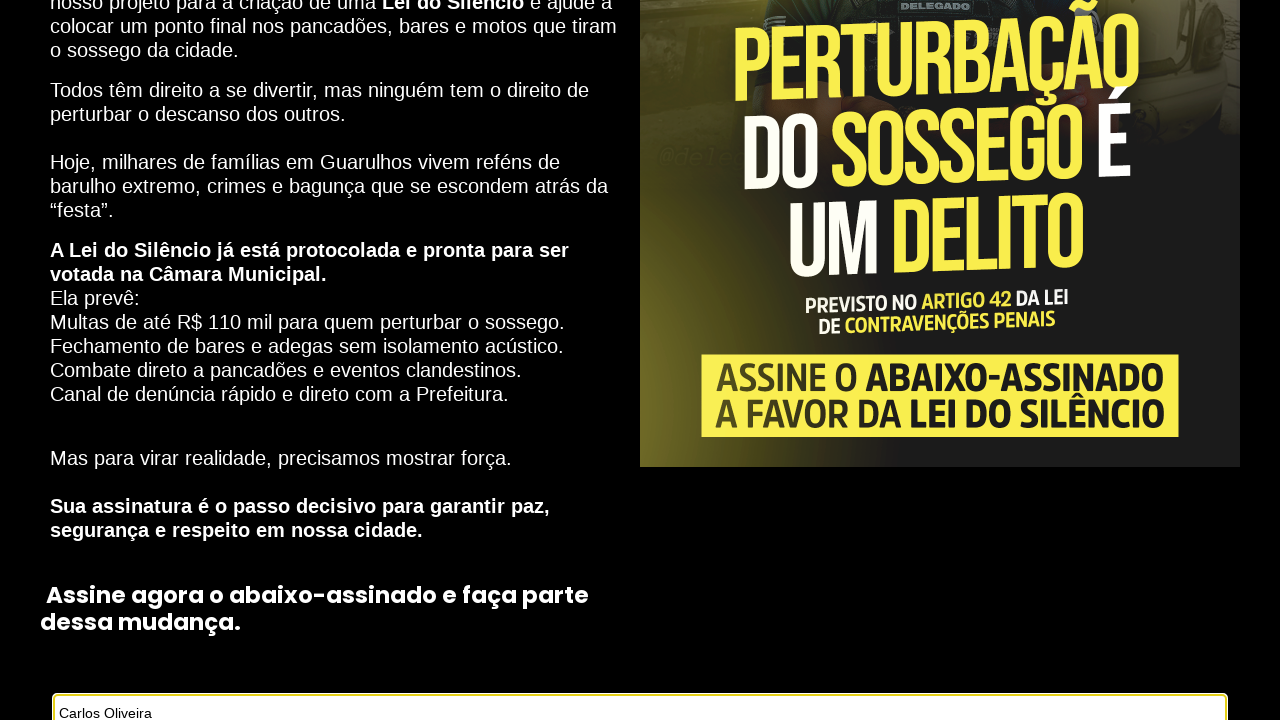

Filled in phone field with '11987654321' (Brazilian São Paulo format) on input[name='phone']
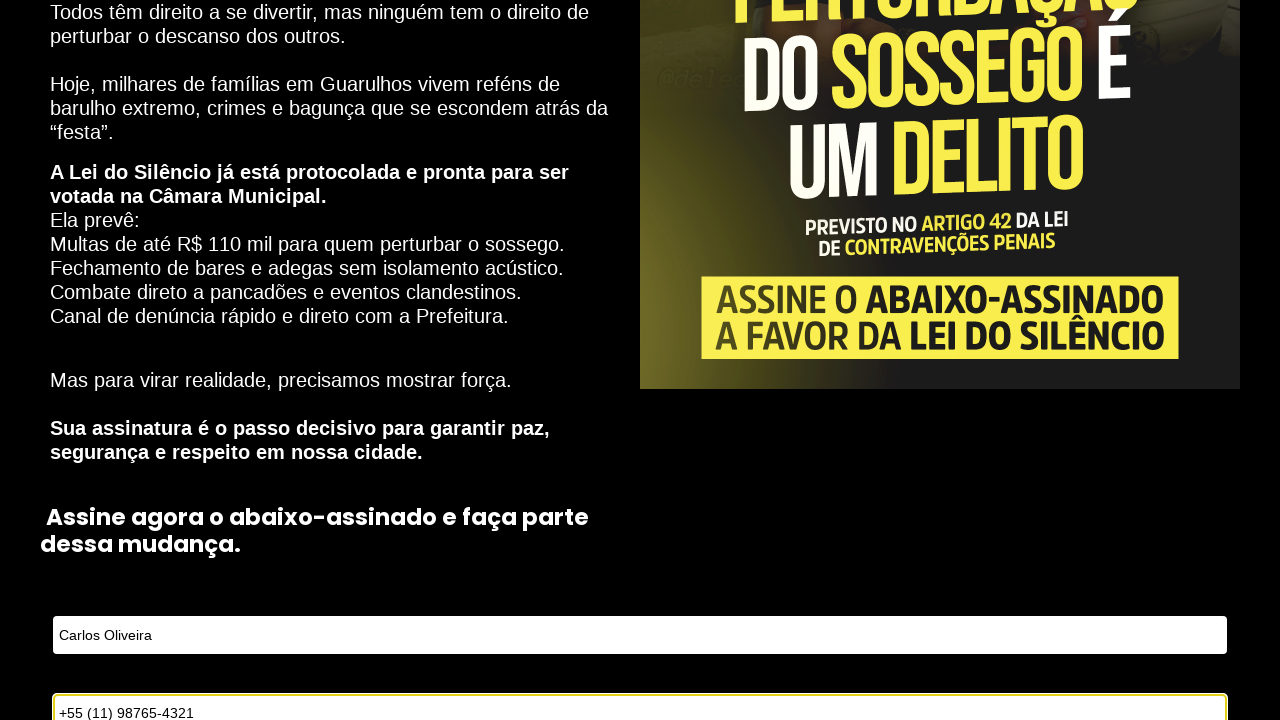

Filled in email field with 'carlos.oliveira47@gmail.com' on input[name='email']
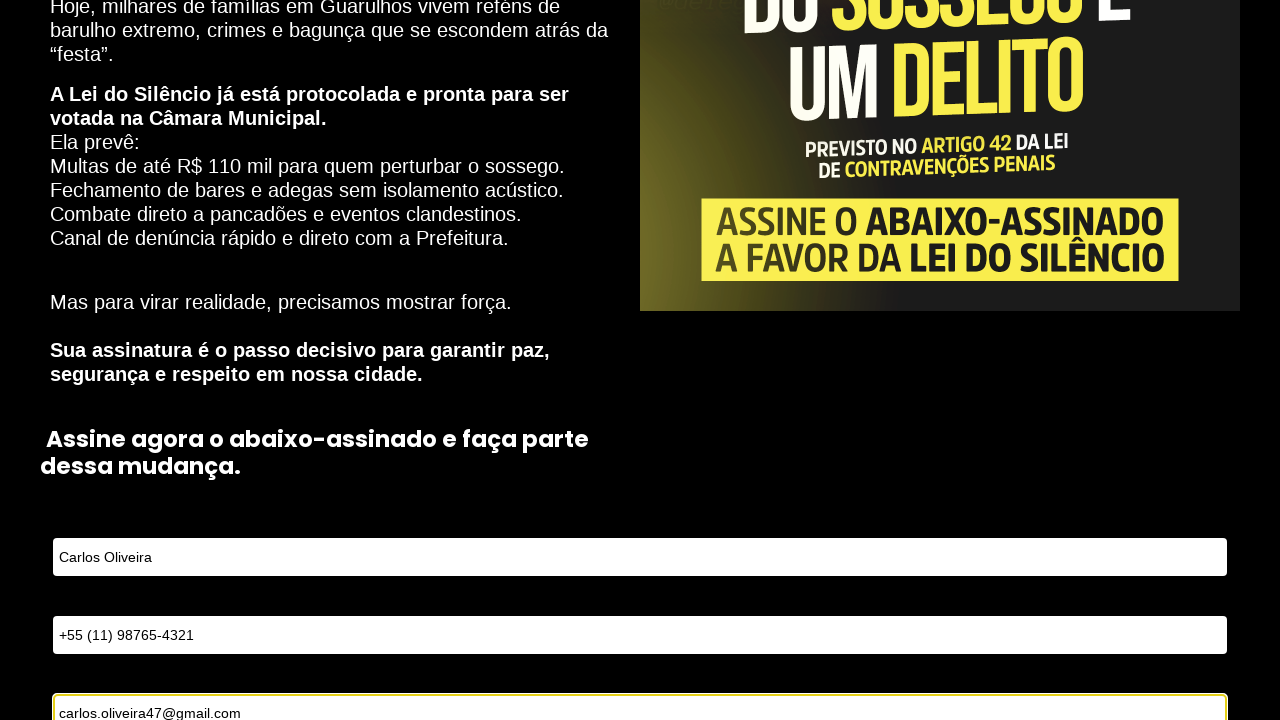

Clicked submit button 'EU APOIO!' at (640, 443) on xpath=//button[contains(text(), 'EU APOIO!')]
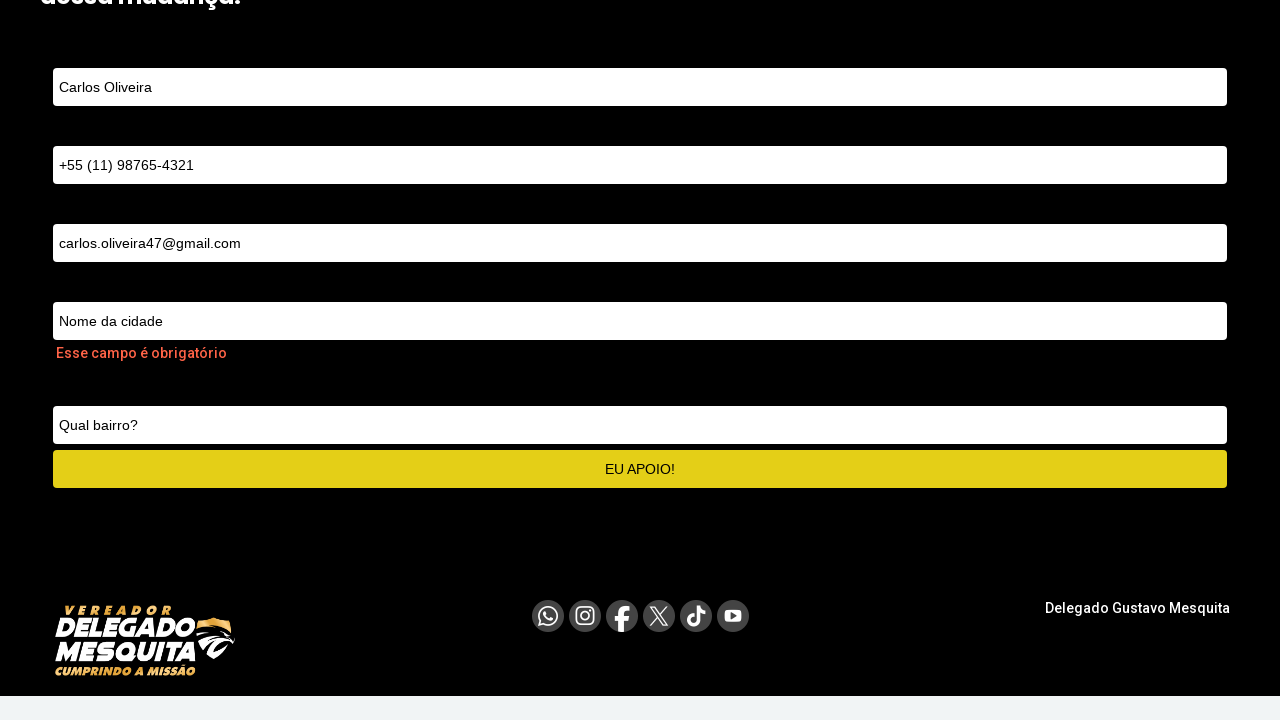

Waited 2 seconds for form submission to complete
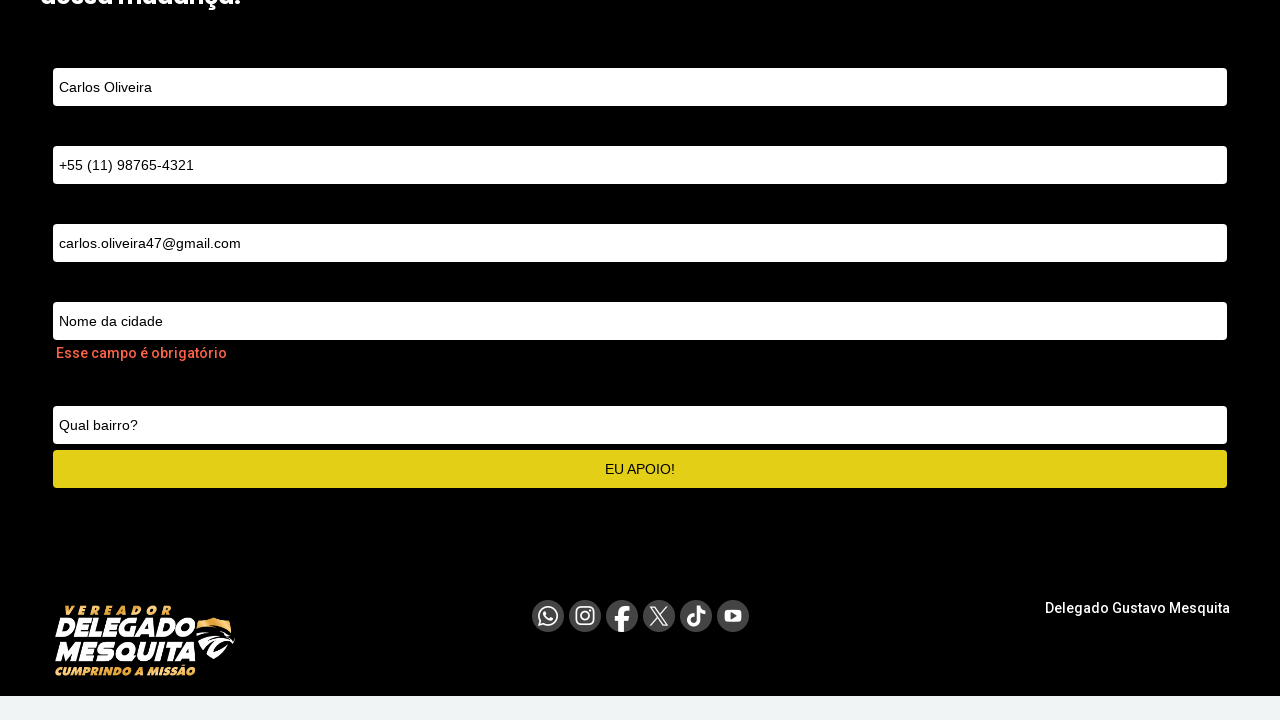

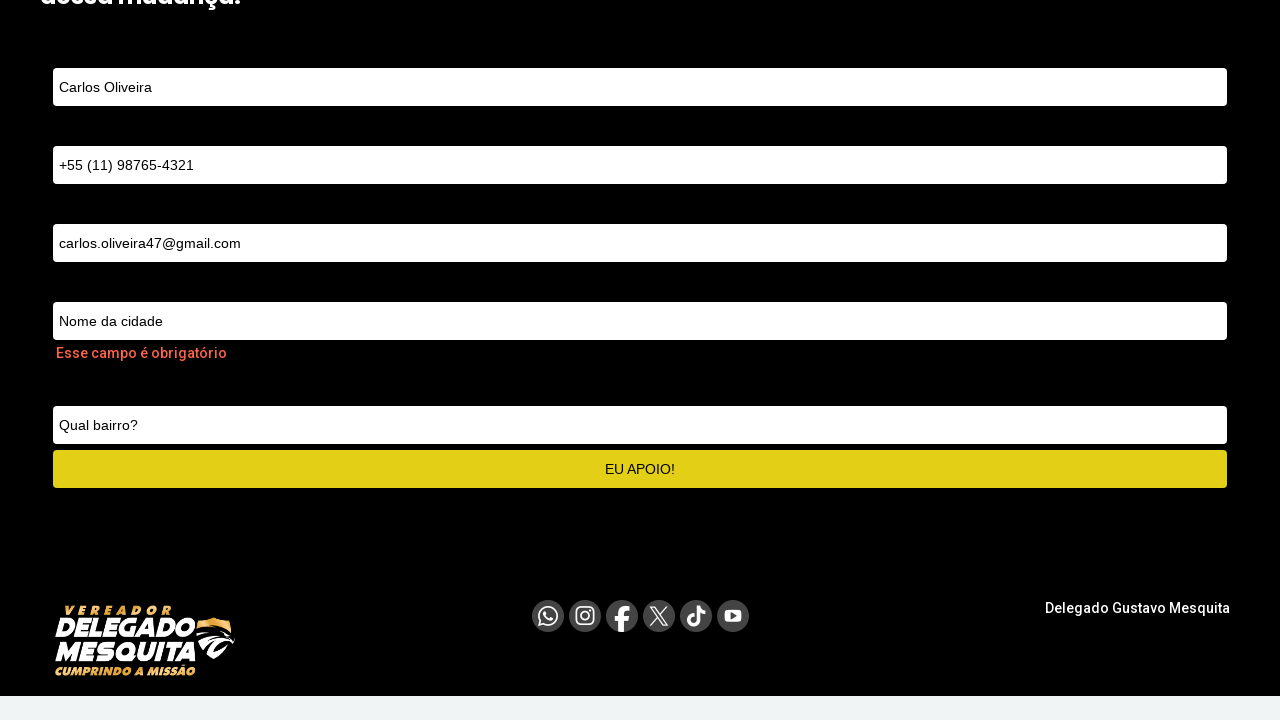